Navigates to CSK team page and verifies the count of recent matches displayed

Starting URL: https://qaipldashboard.ccbp.tech/

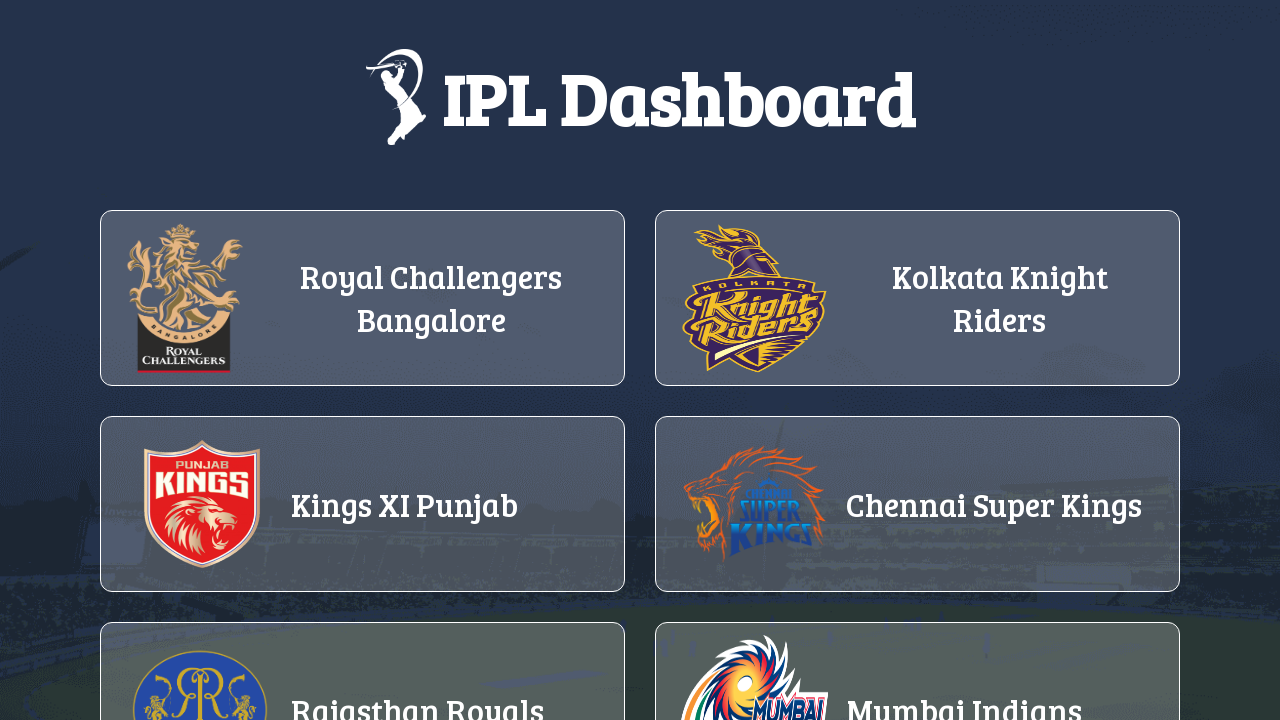

Clicked on CSK team link (4th team in the list) at (918, 519) on ul.teams-list > a:nth-of-type(4)
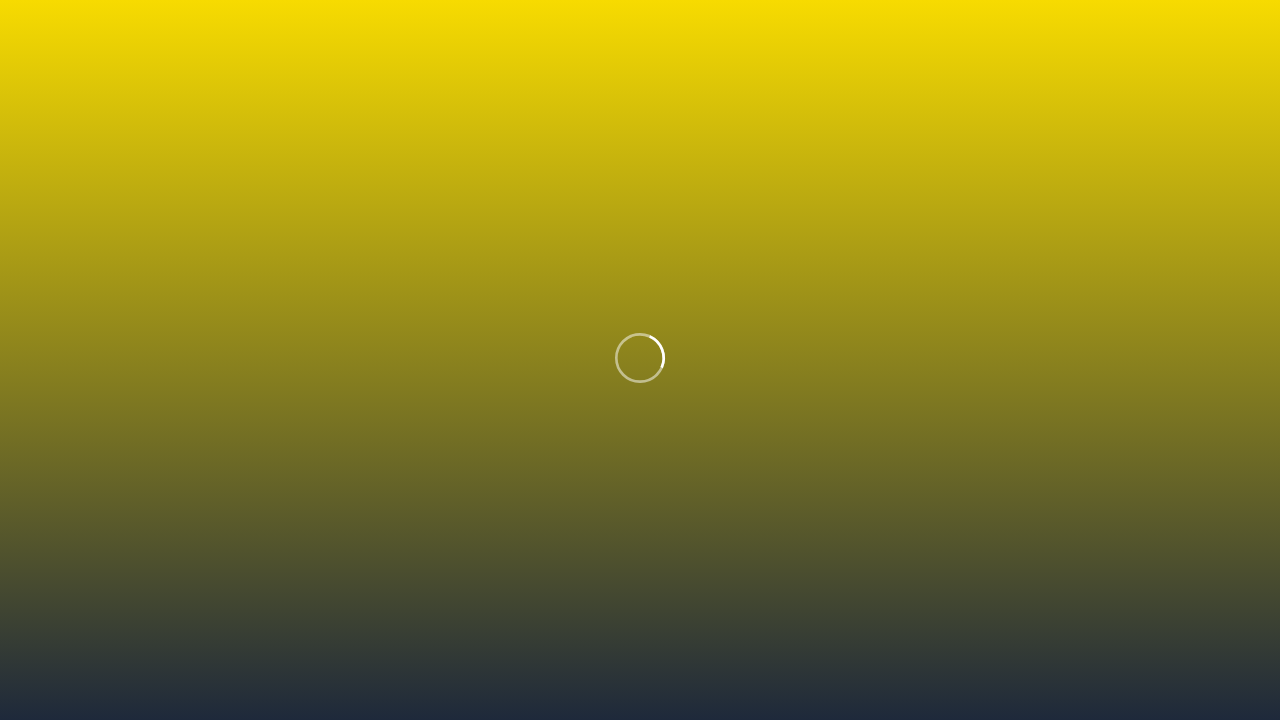

CSK team page loaded with responsive container visible
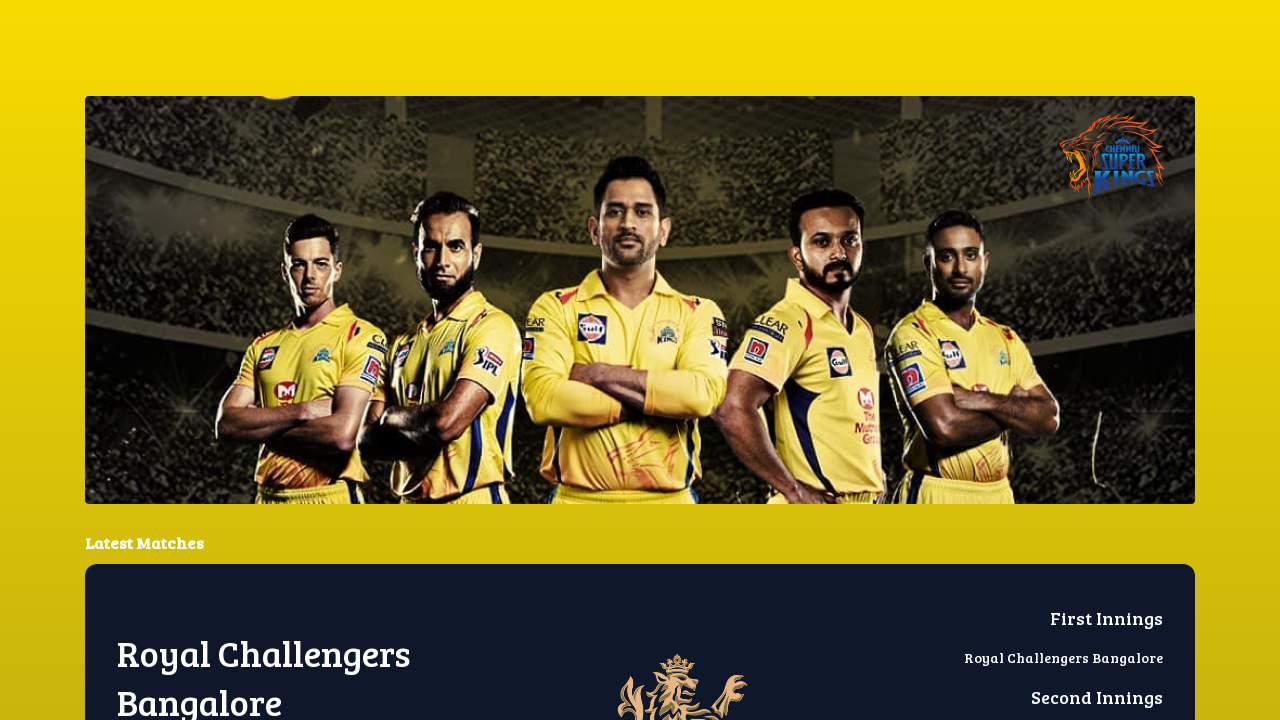

Retrieved all recent matches from the list
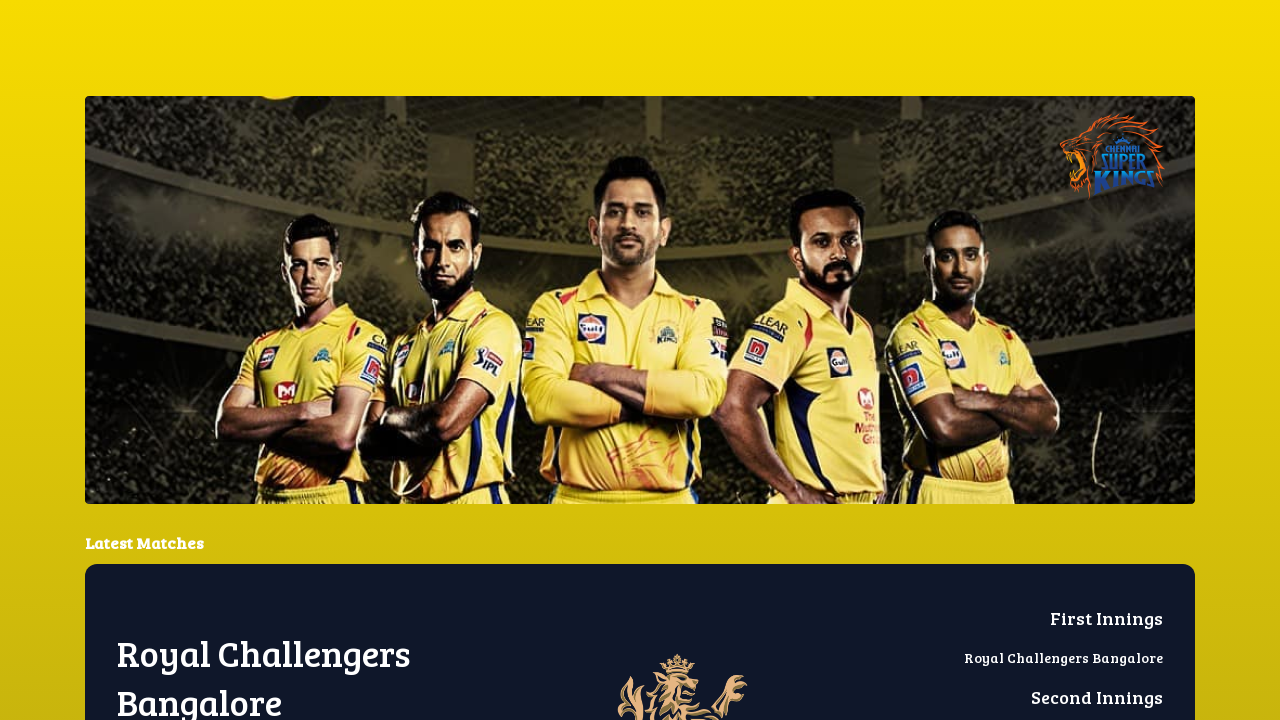

Verified count of recent matches is 13
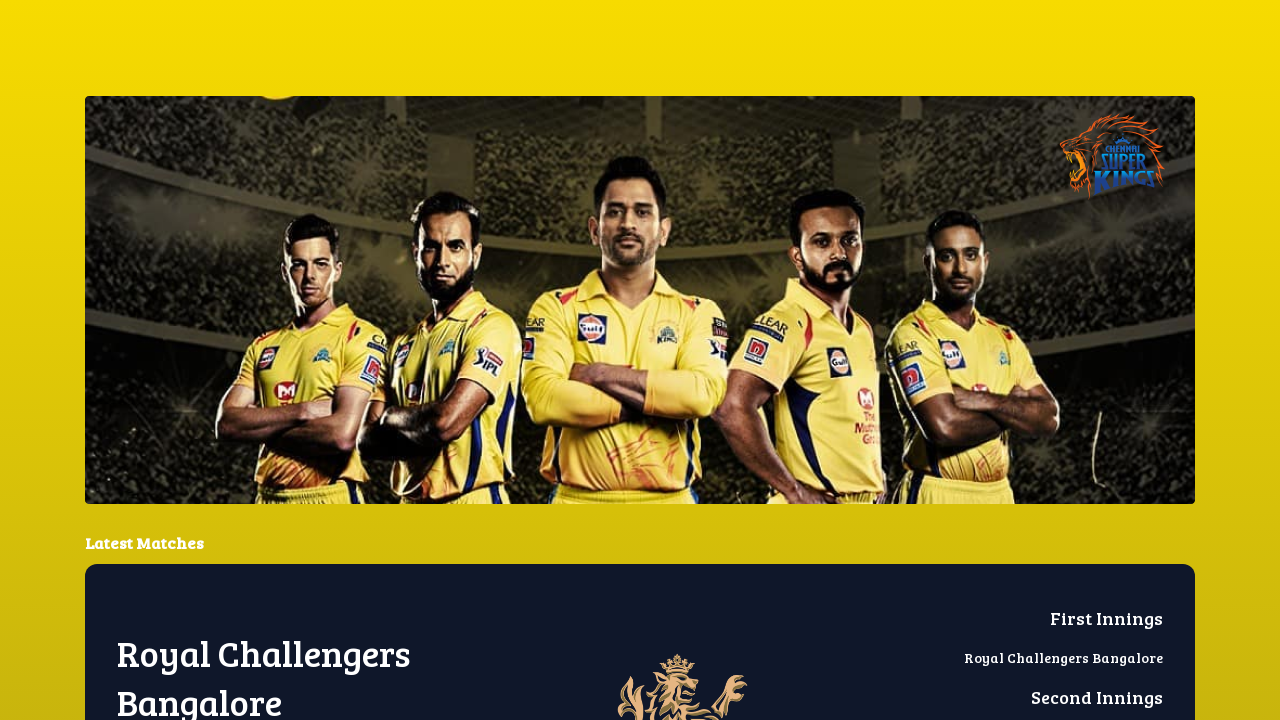

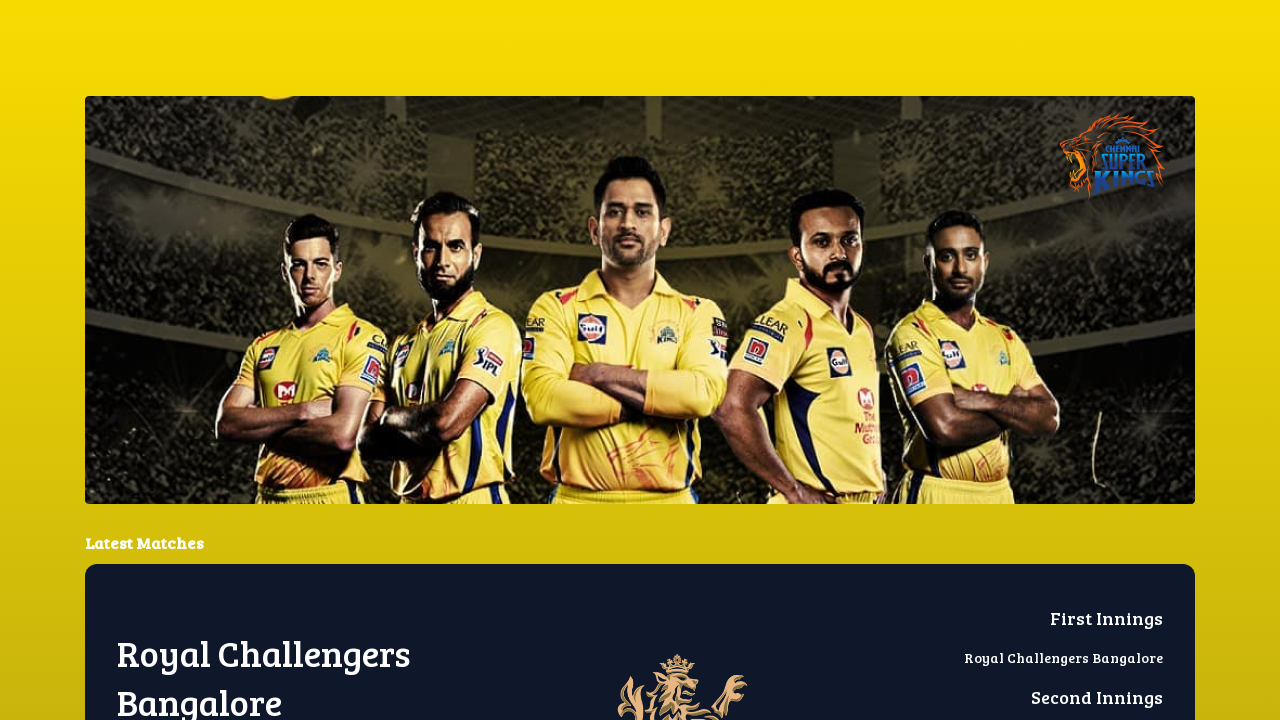